Tests dropdown selection functionality by selecting an option from a select element using its value attribute

Starting URL: https://demoqa.com/select-menu

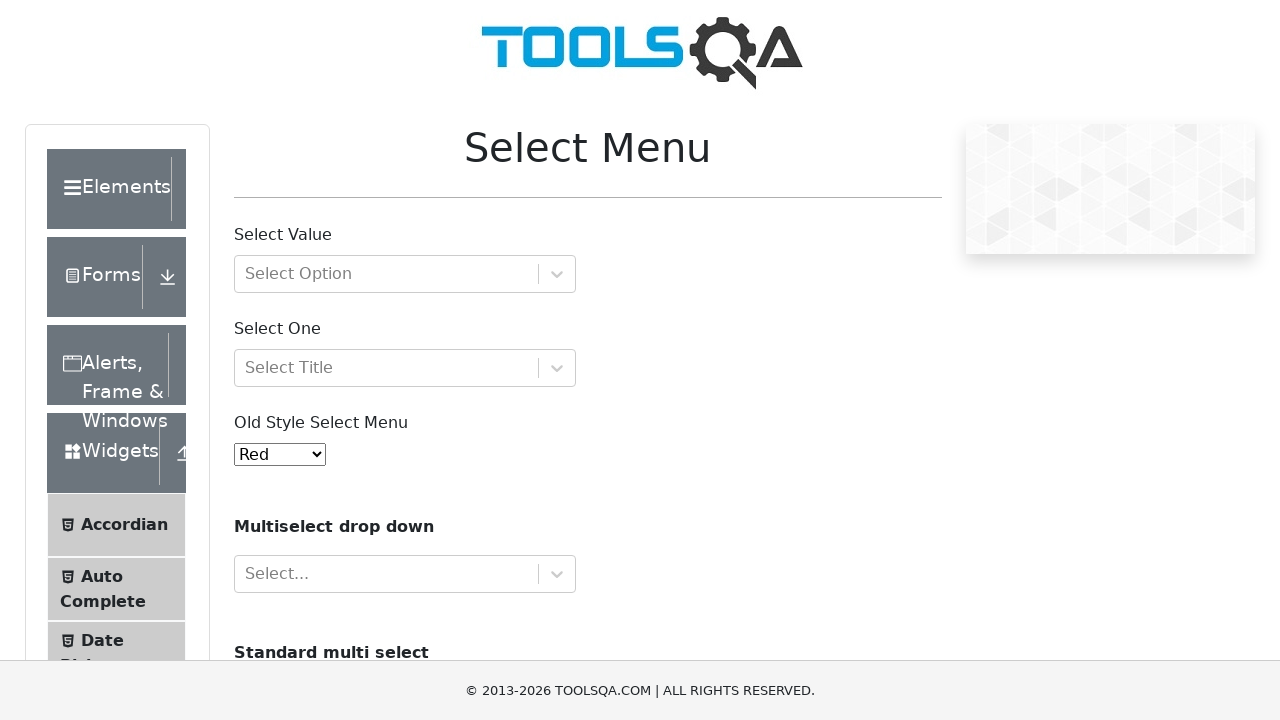

Navigated to dropdown select menu page
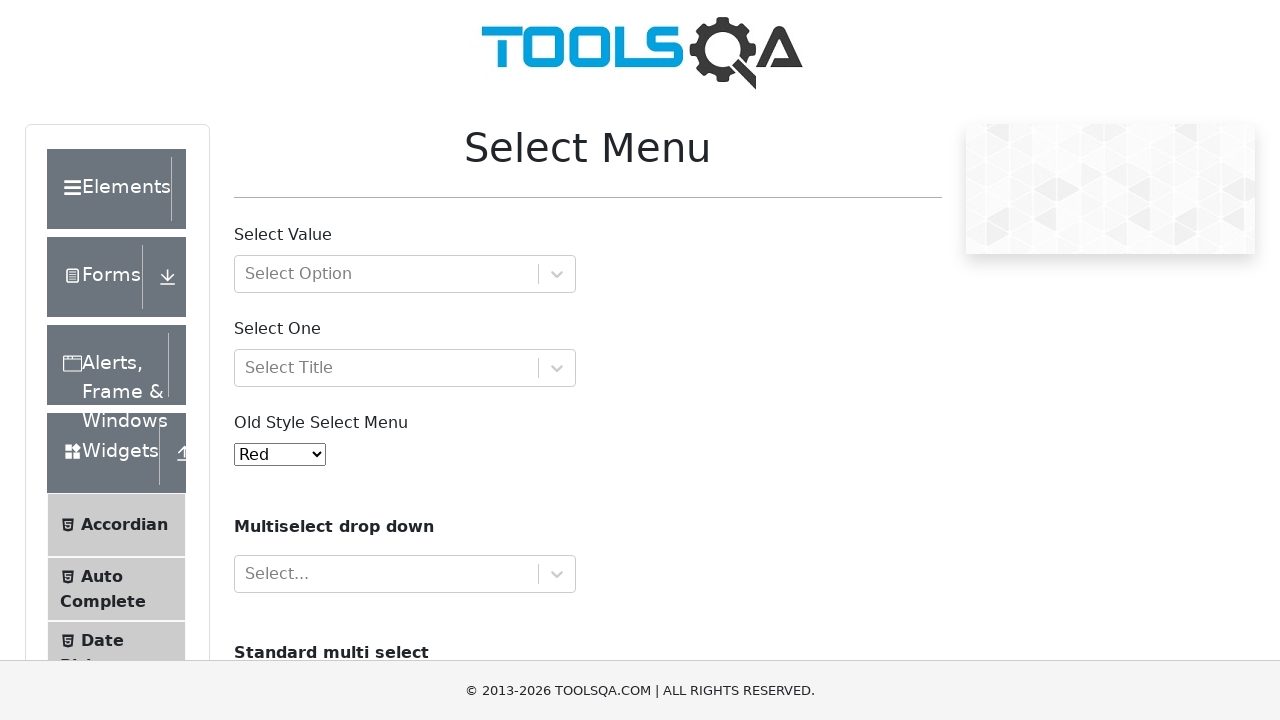

Selected option with value '6' from dropdown list on #oldSelectMenu
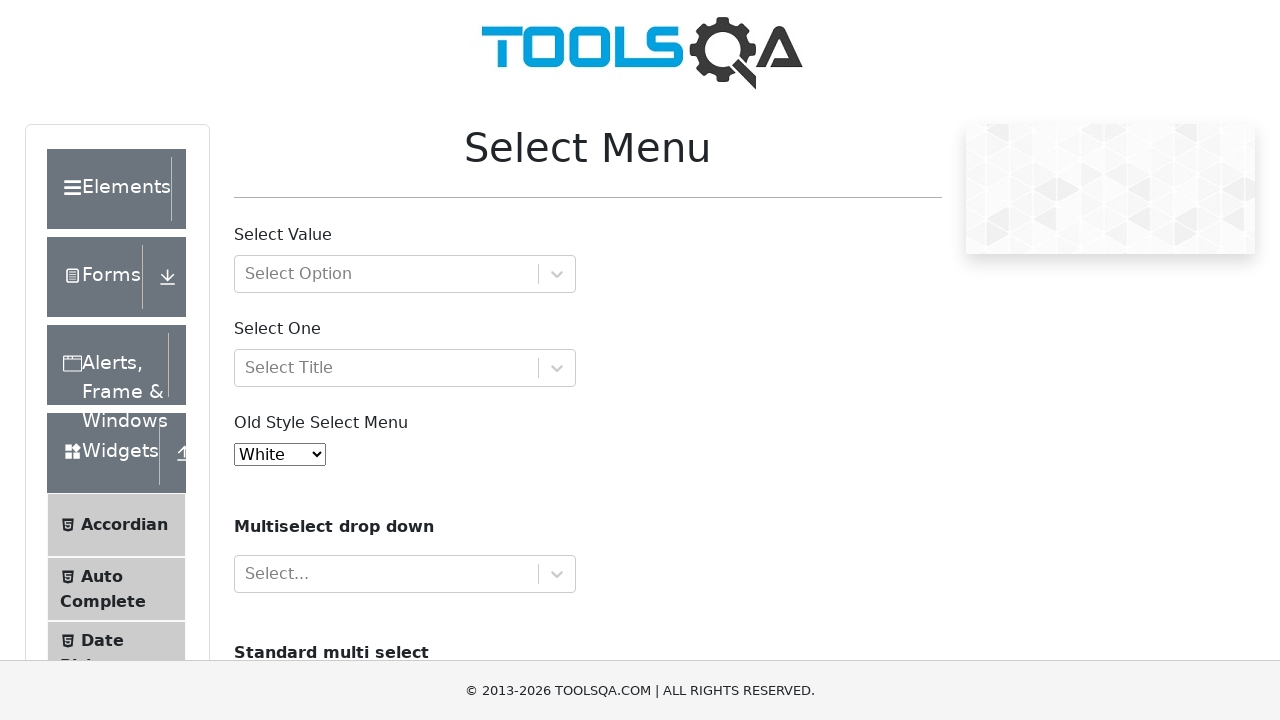

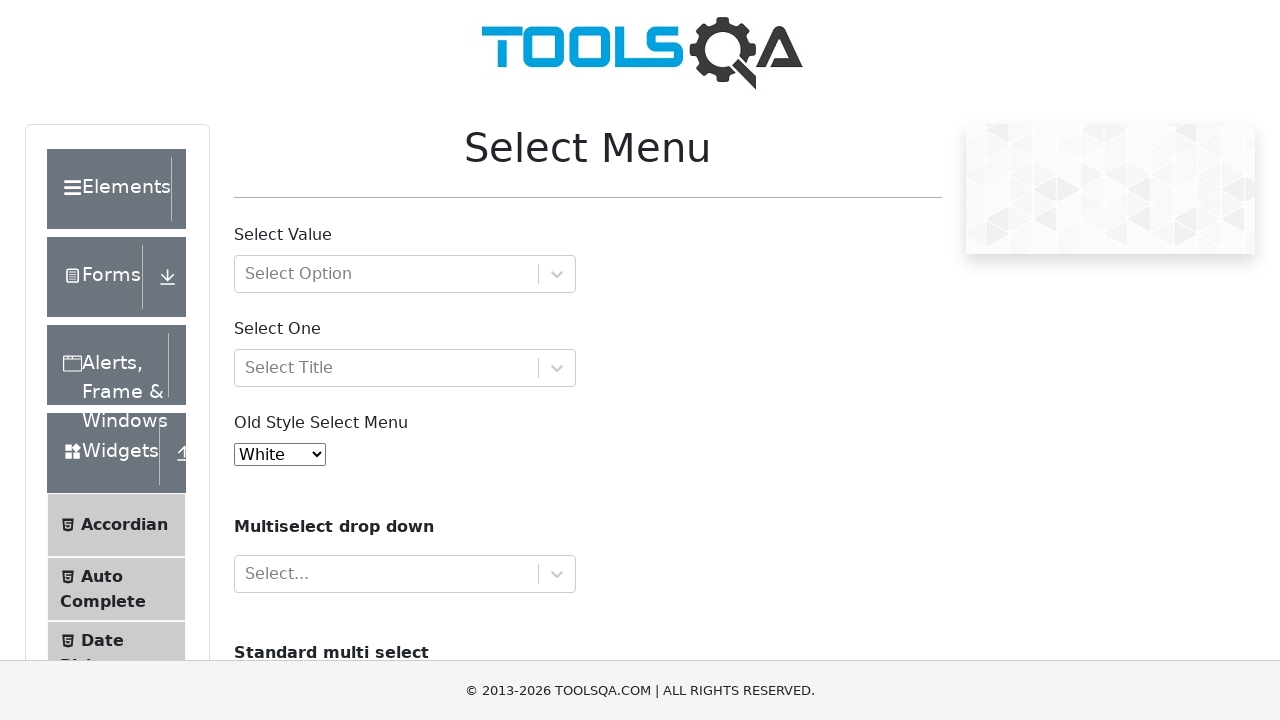